Tests form filling functionality by entering name and message text, then submitting the form

Starting URL: http://www.ultimateqa.com/filling-out-forms/

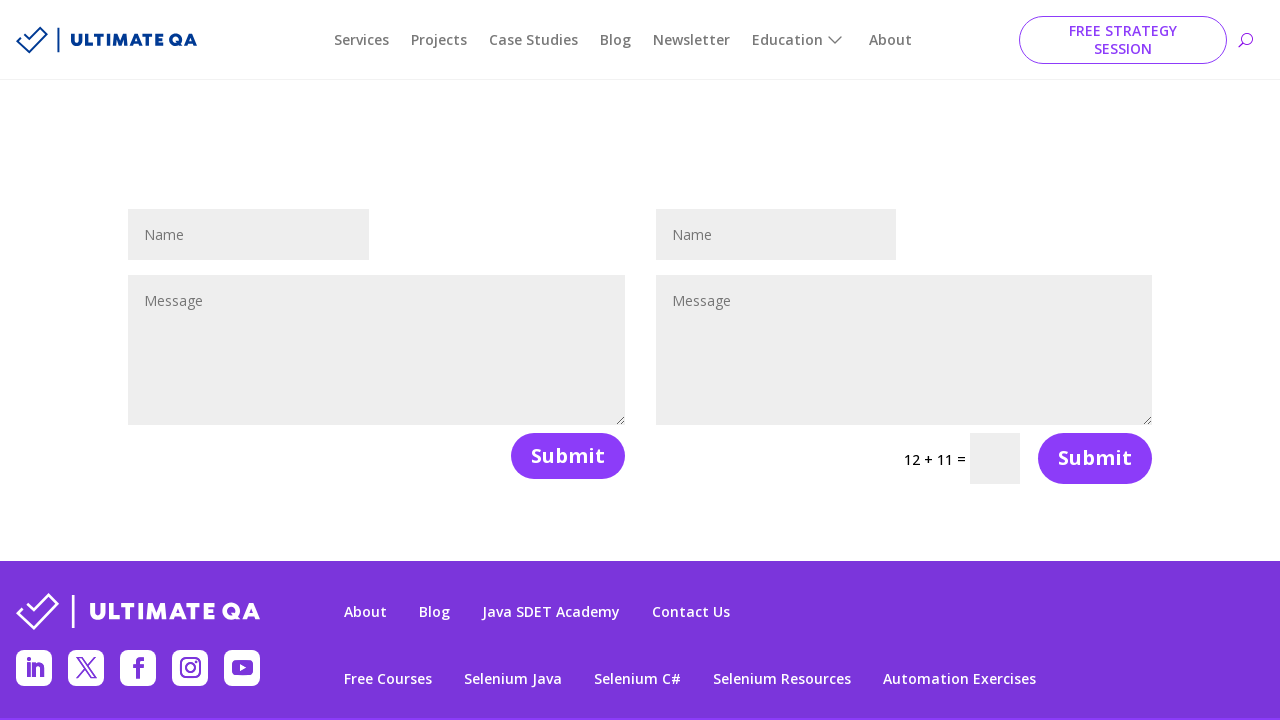

Filled name field with 'John Smith' on #et_pb_contact_name_1
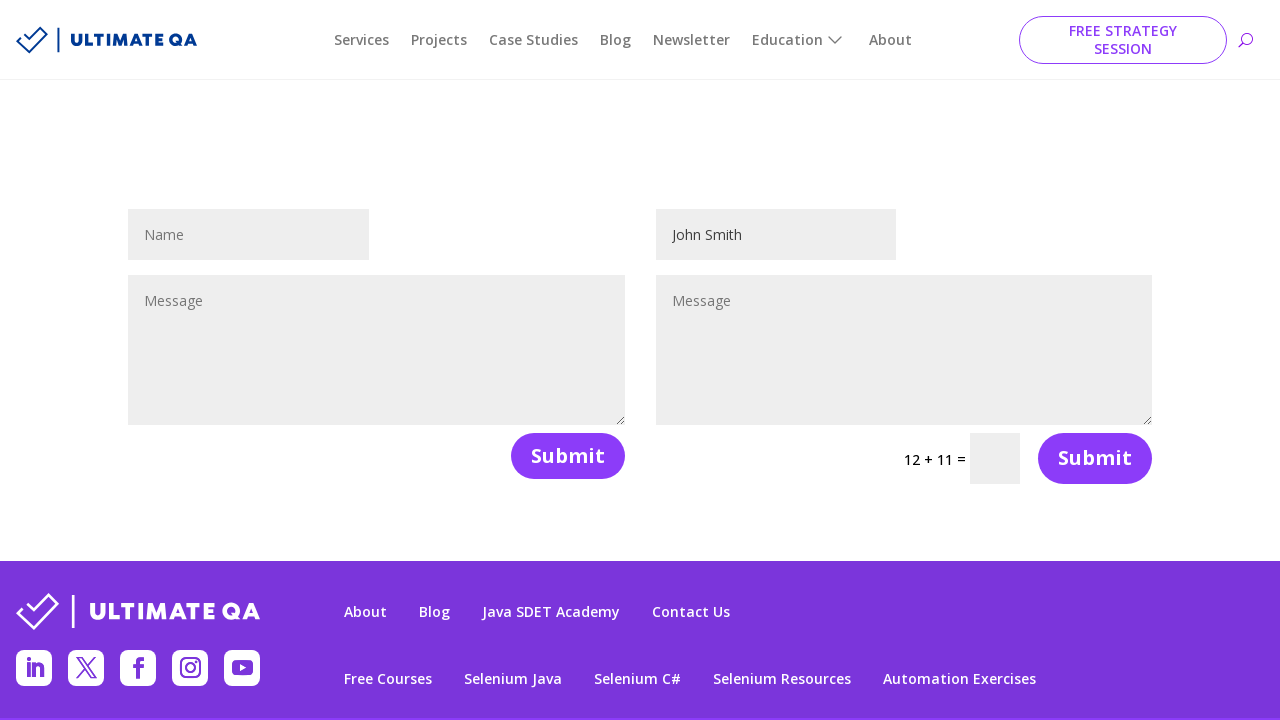

Filled message field with test message on #et_pb_contact_message_1
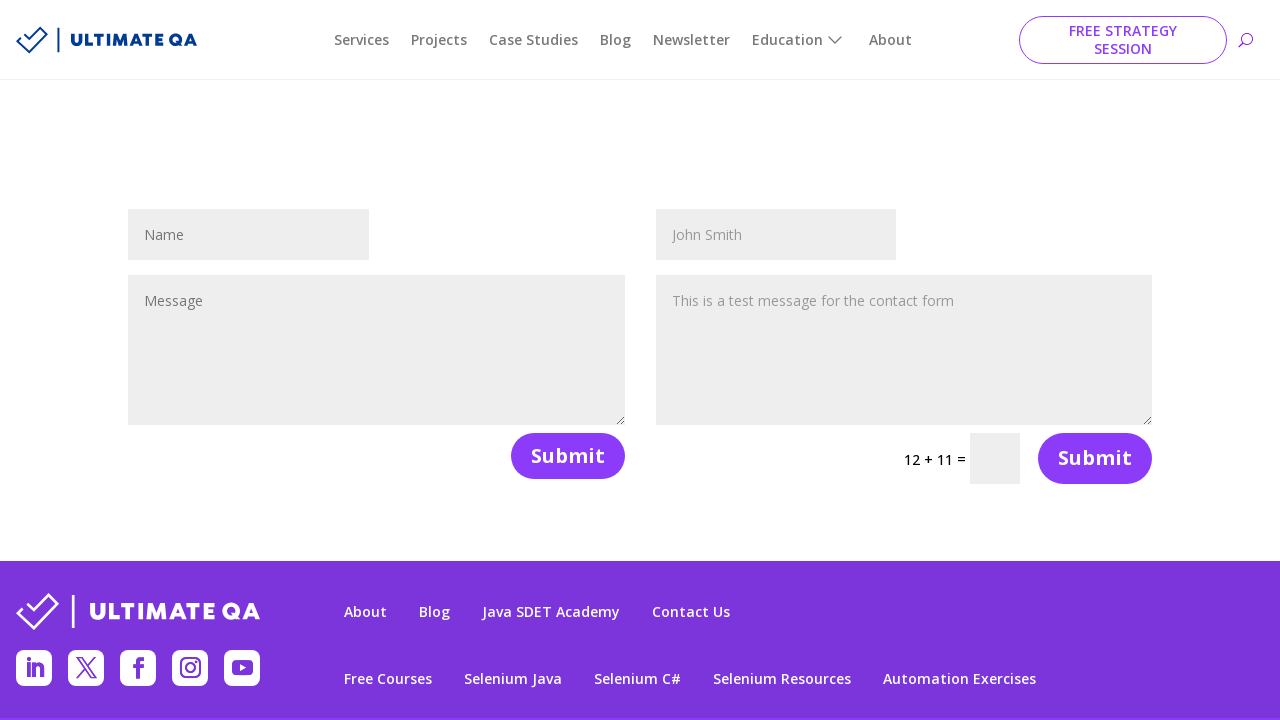

Clicked submit button to submit the form at (559, 456) on .et_contact_bottom_container >> nth=0
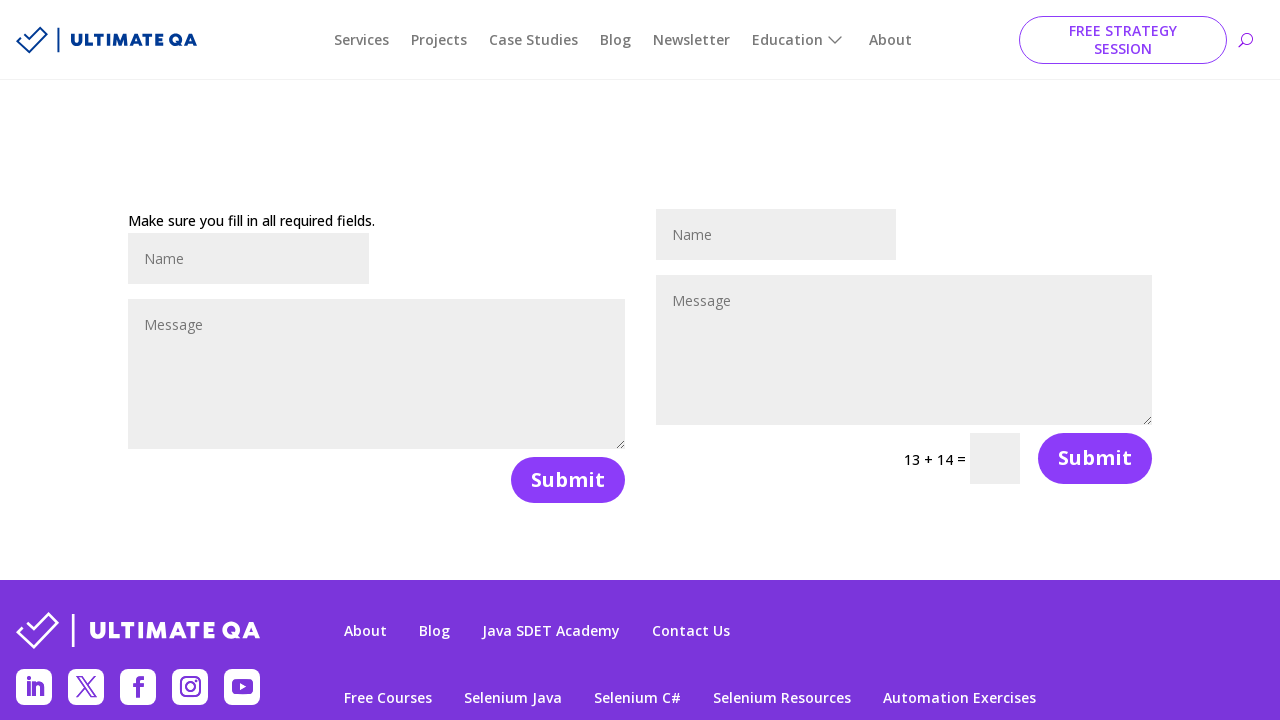

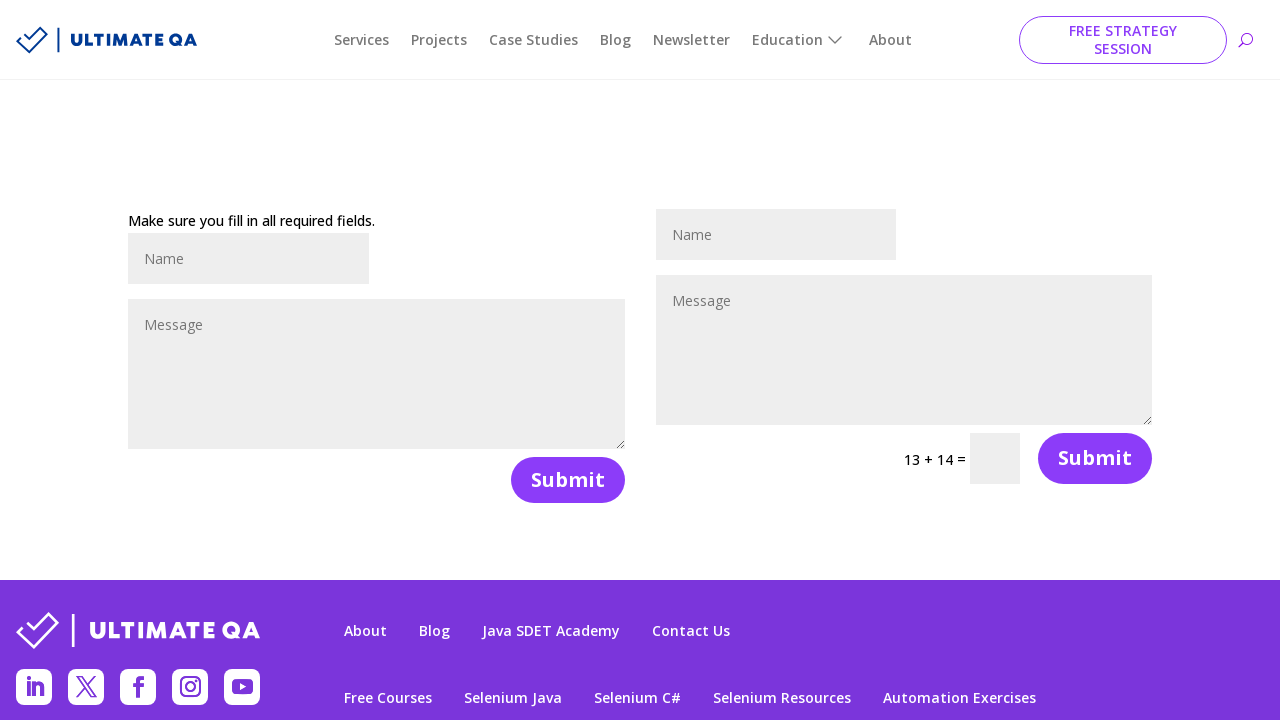